Tests opting out of A/B tests by adding an opt-out cookie before visiting the A/B test page, then navigating to verify the opt-out works

Starting URL: http://the-internet.herokuapp.com

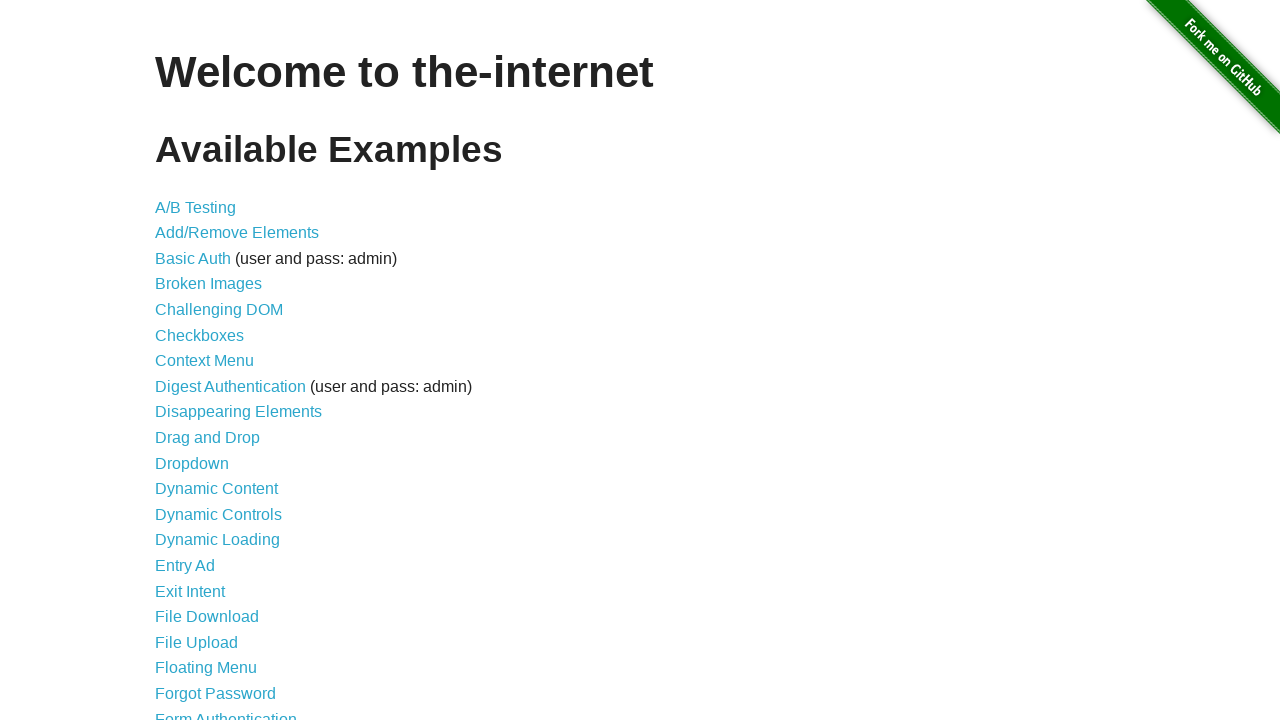

Added optimizelyOptOut cookie to opt out of A/B tests
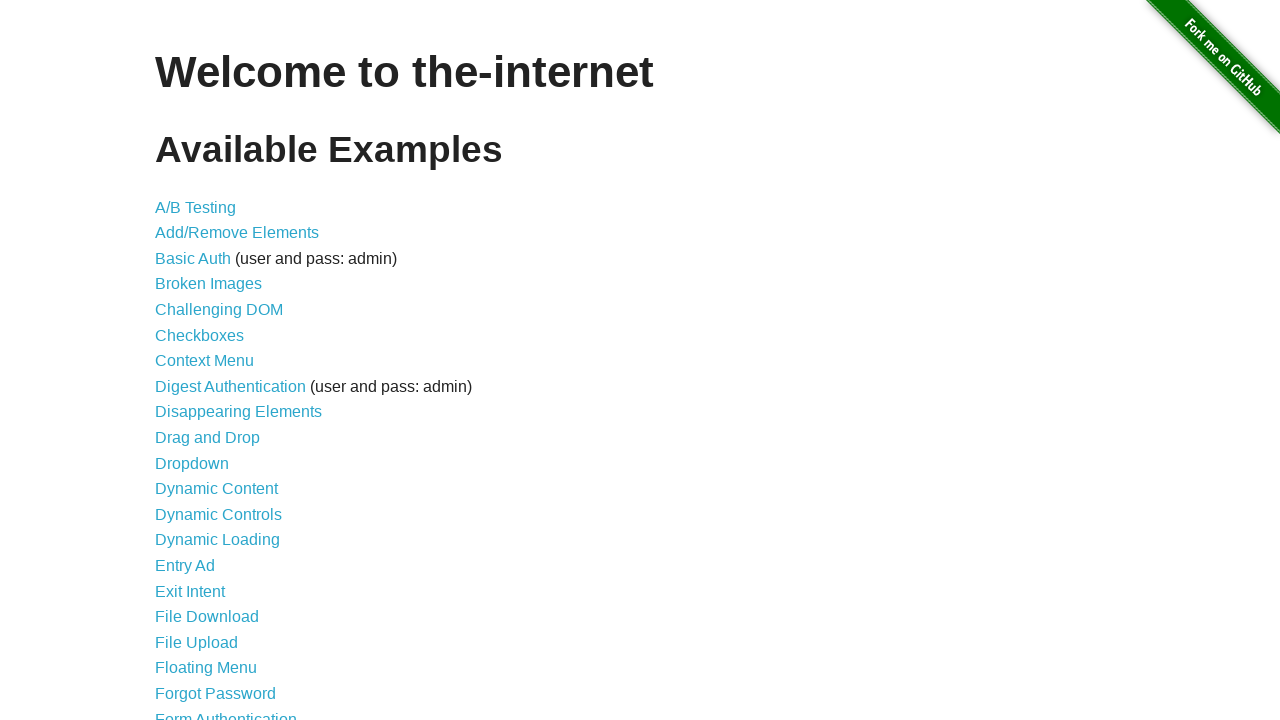

Navigated to A/B test page at /abtest
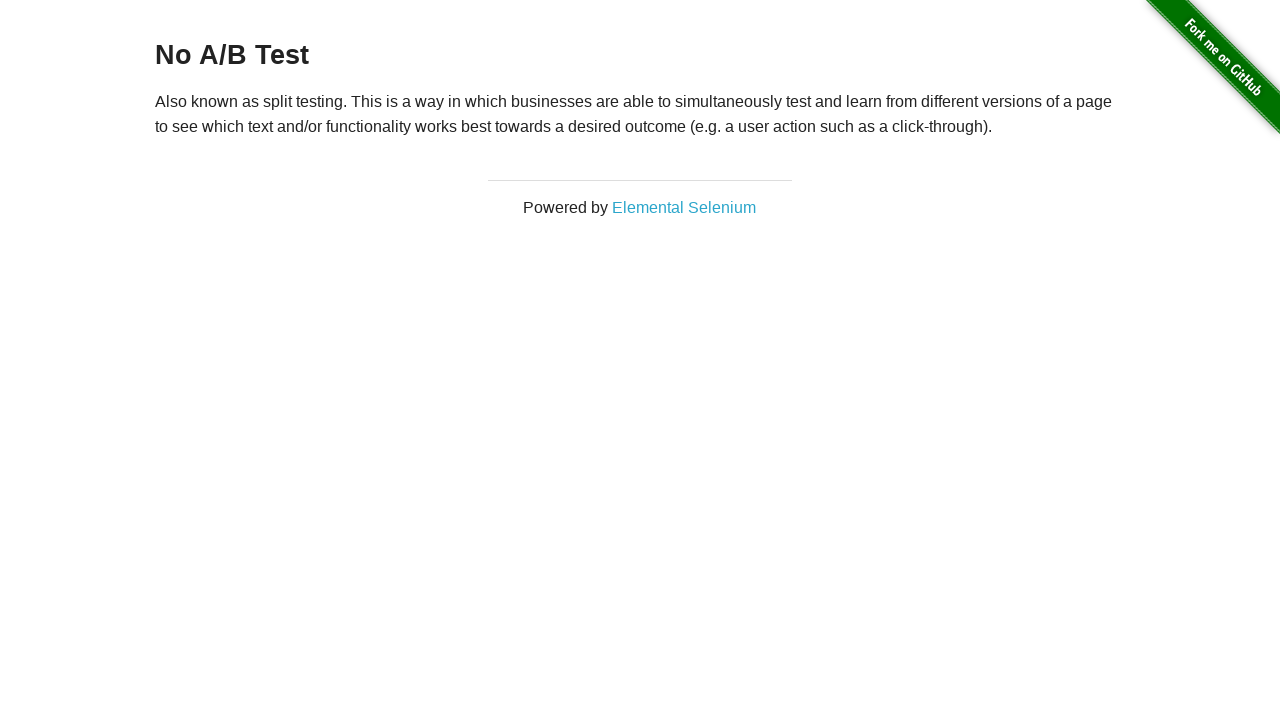

Waited for heading element to load, verifying opt-out is working
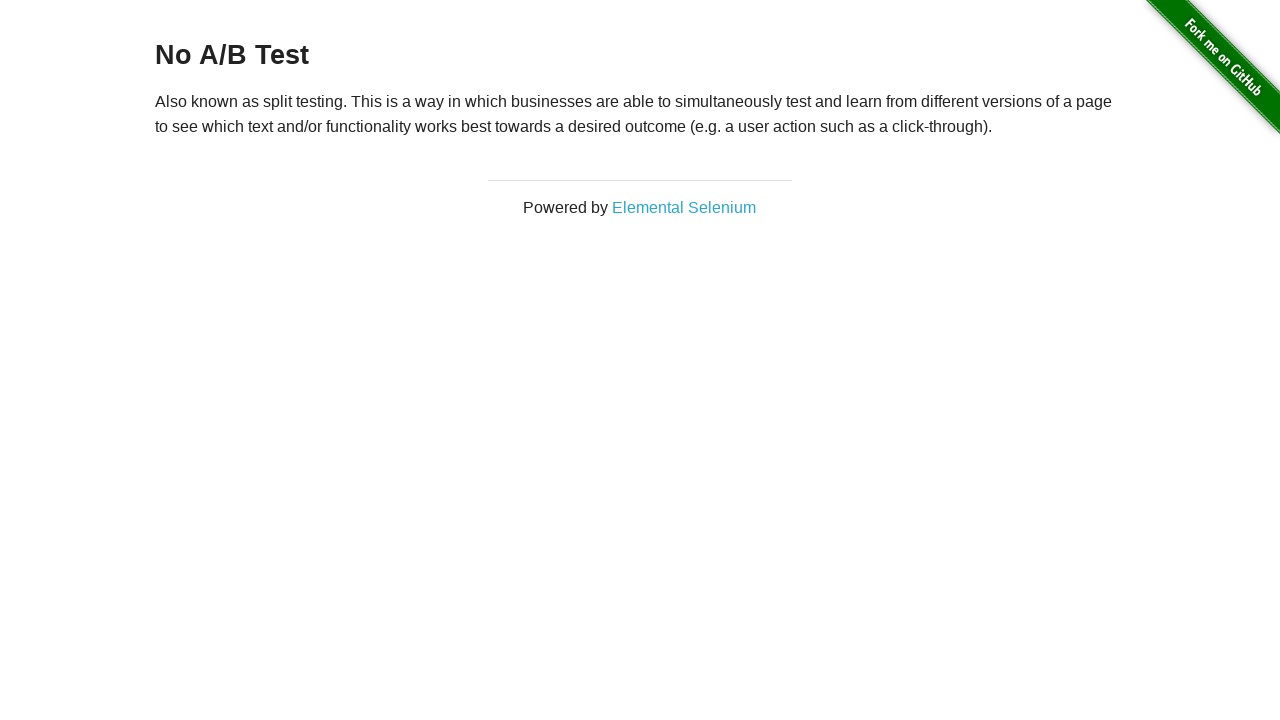

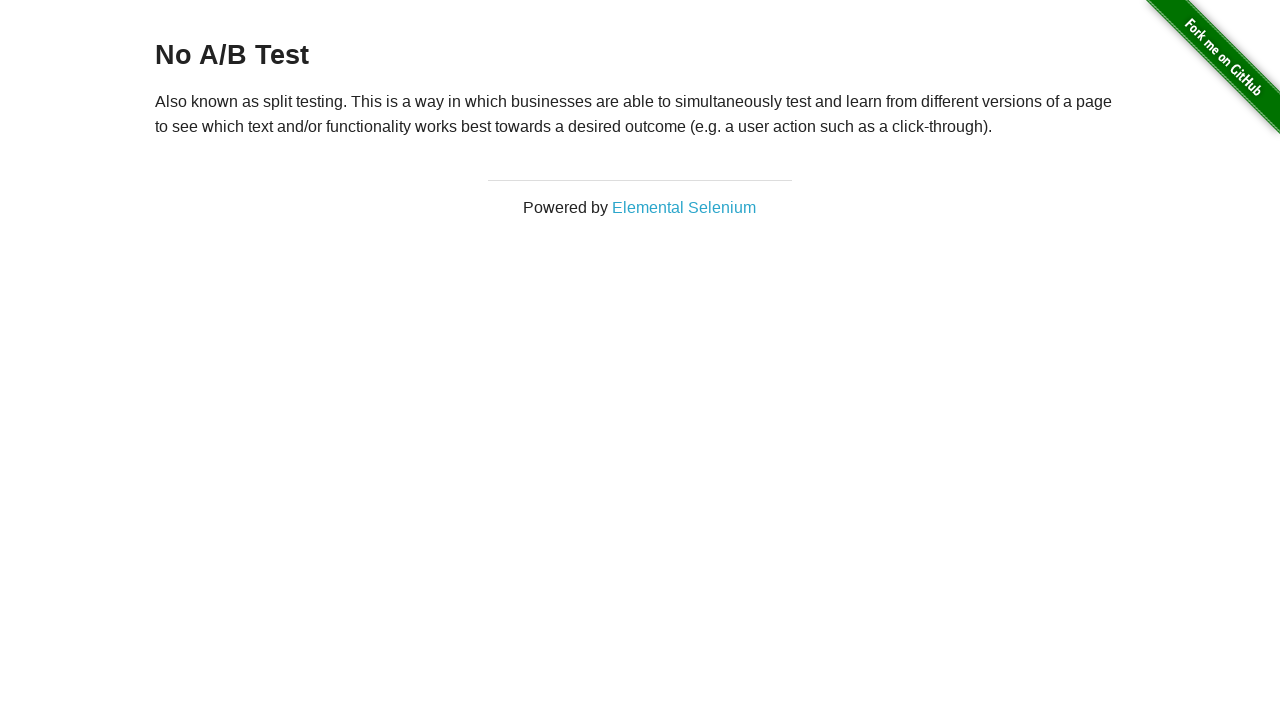